Tests drag and drop functionality on jQuery UI demo page by dragging an element to a sortable list item

Starting URL: https://jqueryui.com/draggable/#sortable

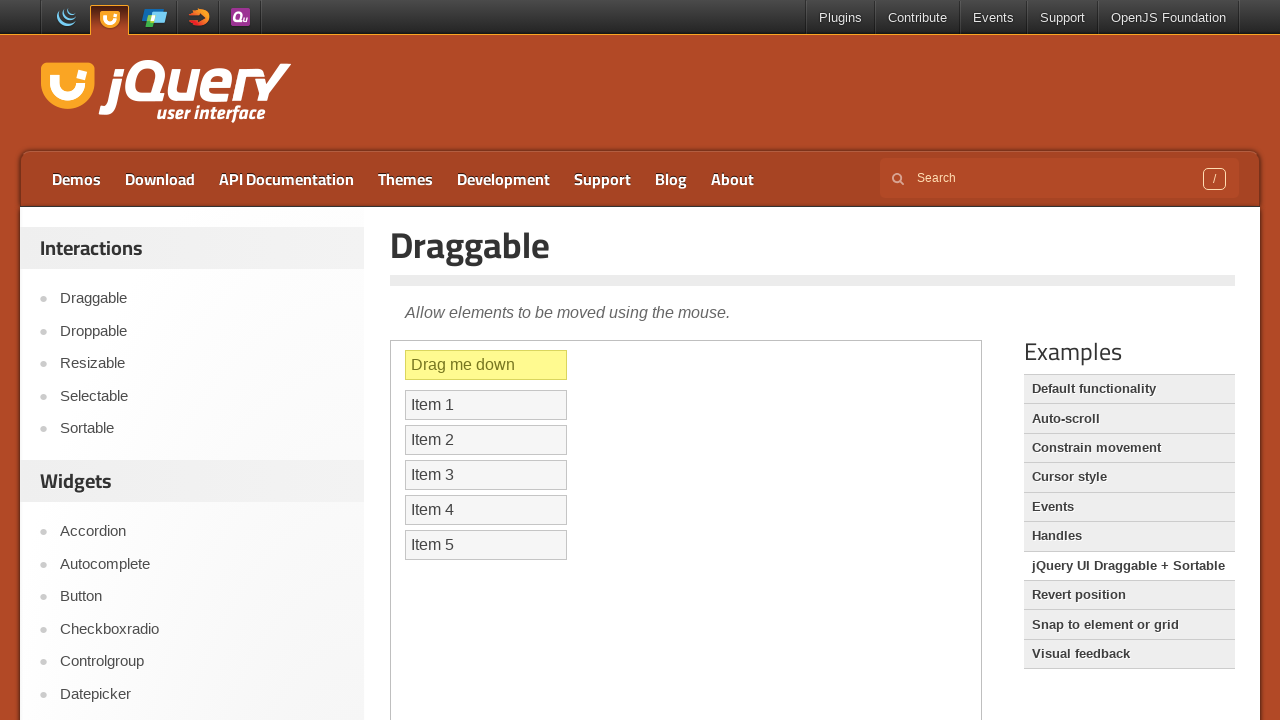

Located demo iframe
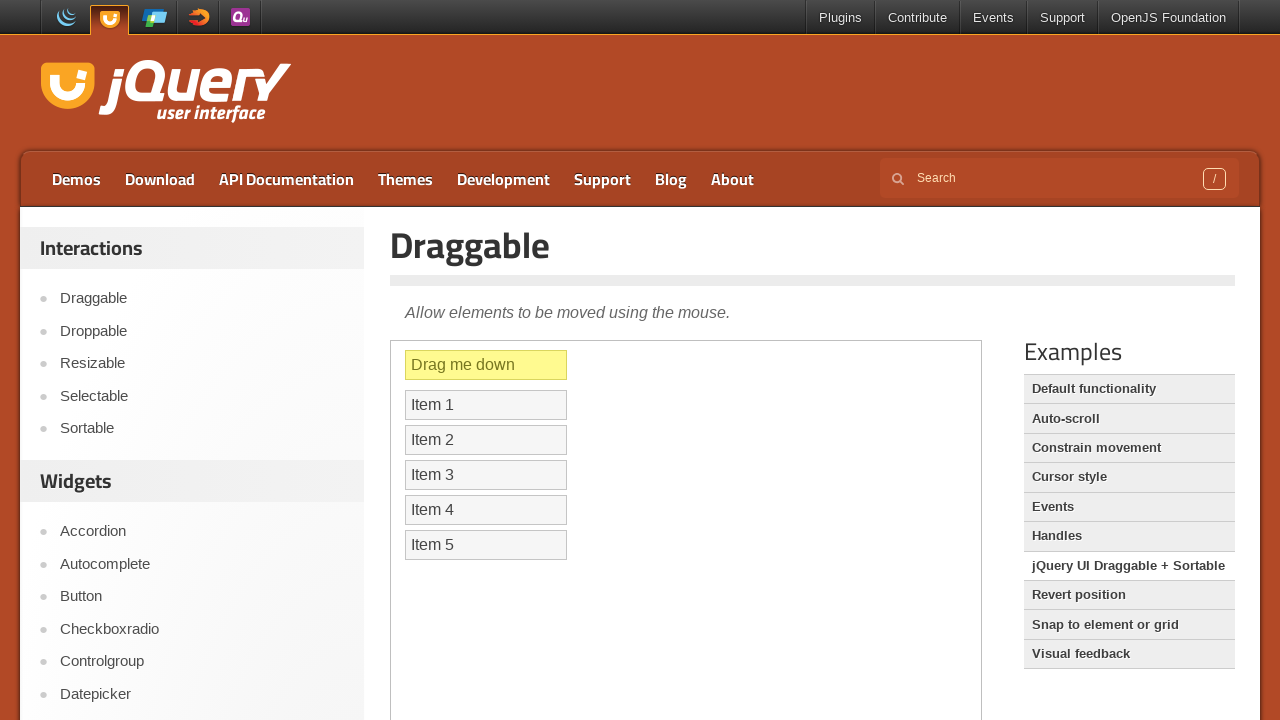

Located draggable element
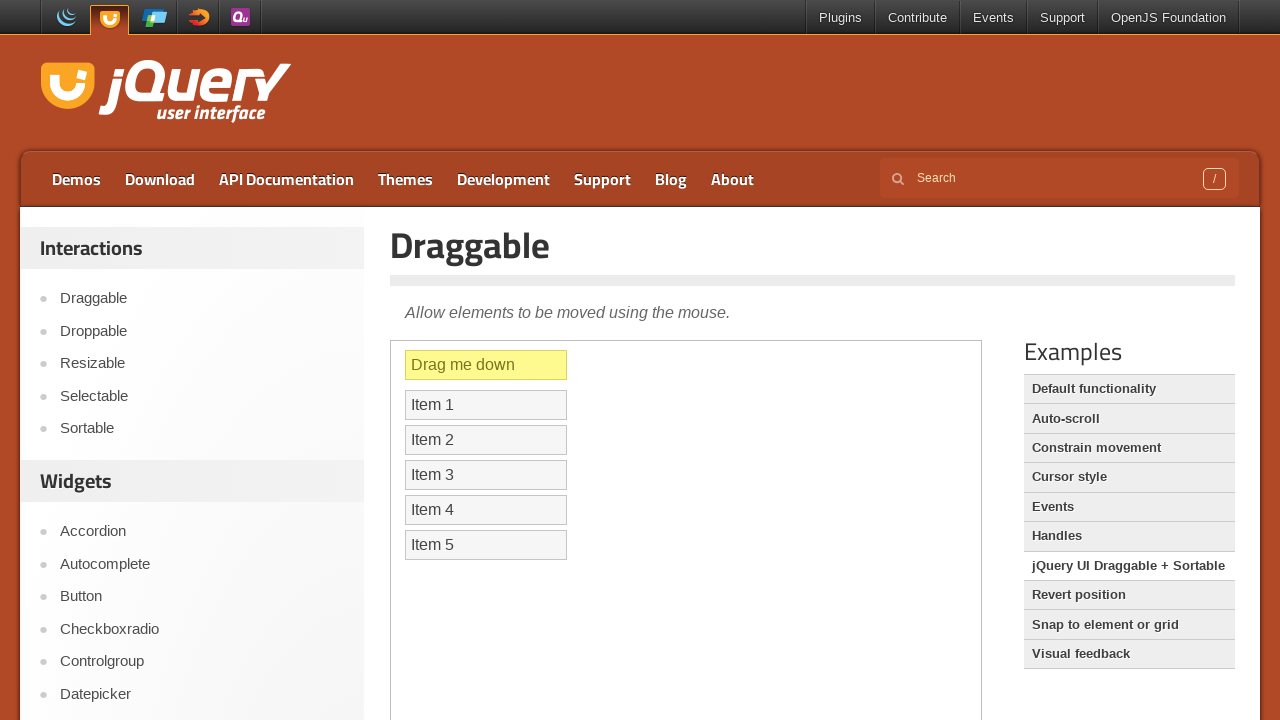

Located target sortable list item (Item 5)
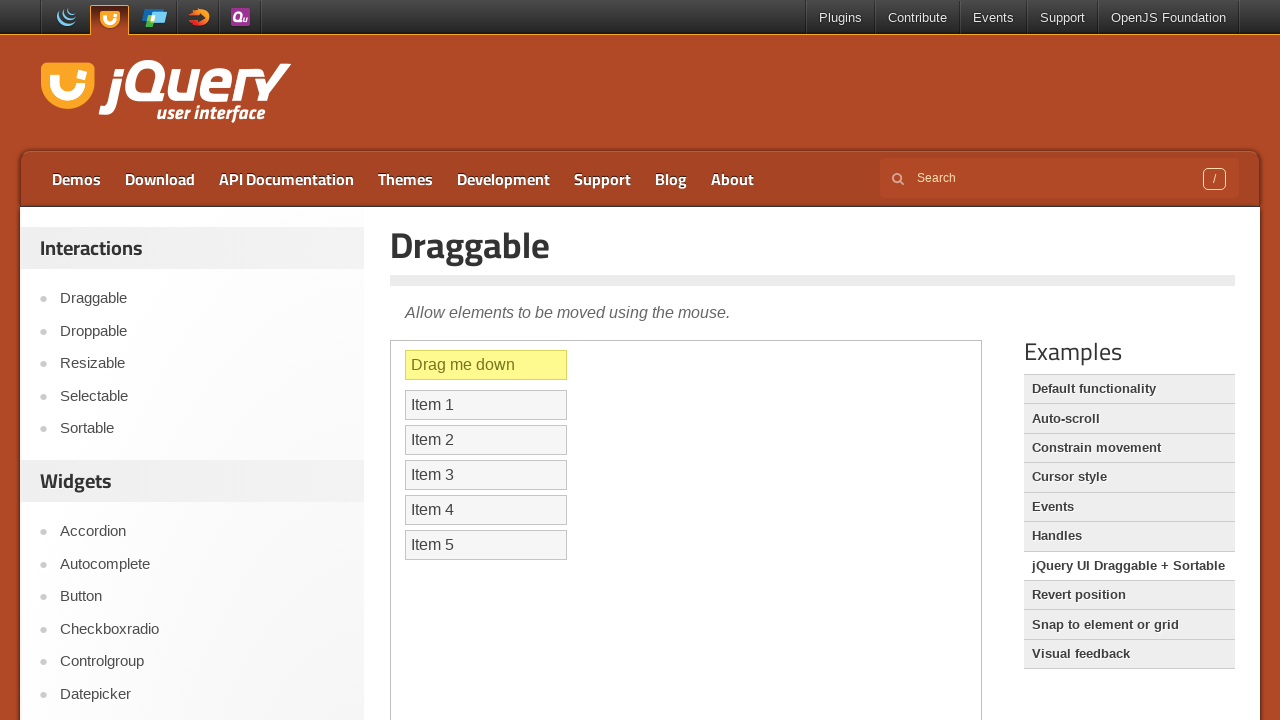

Dragged element to Item 5 in sortable list at (486, 545)
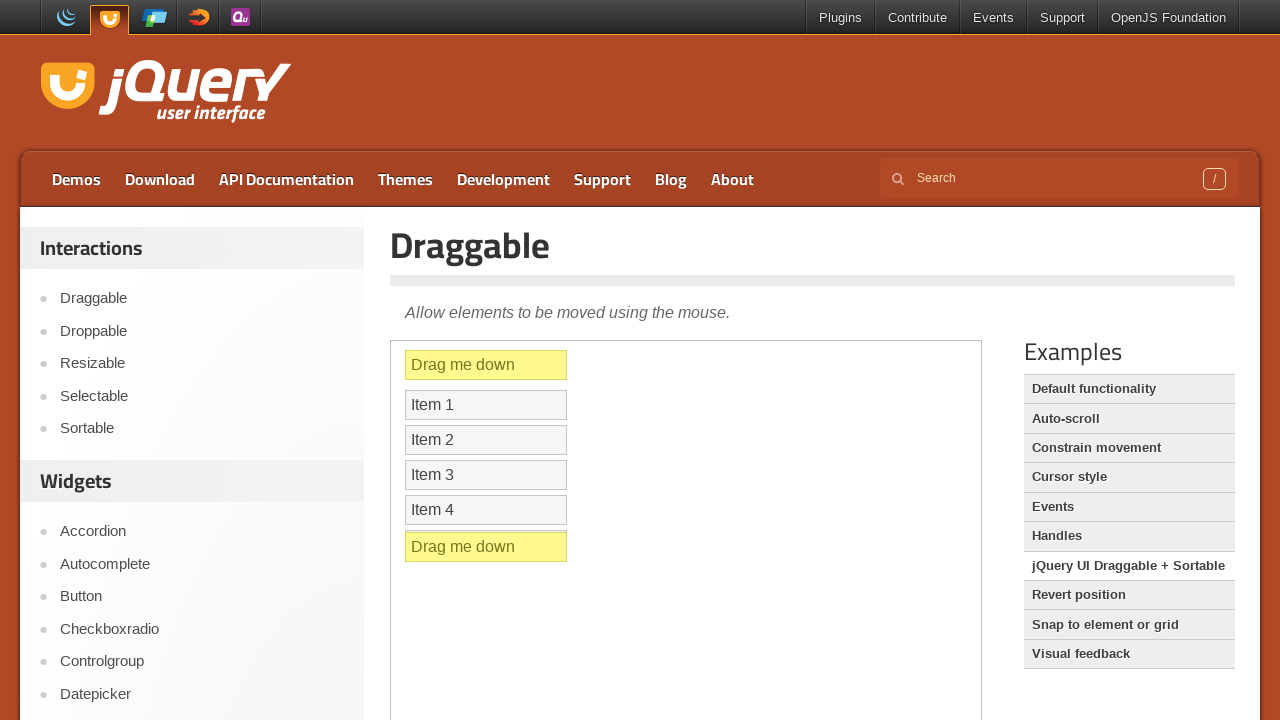

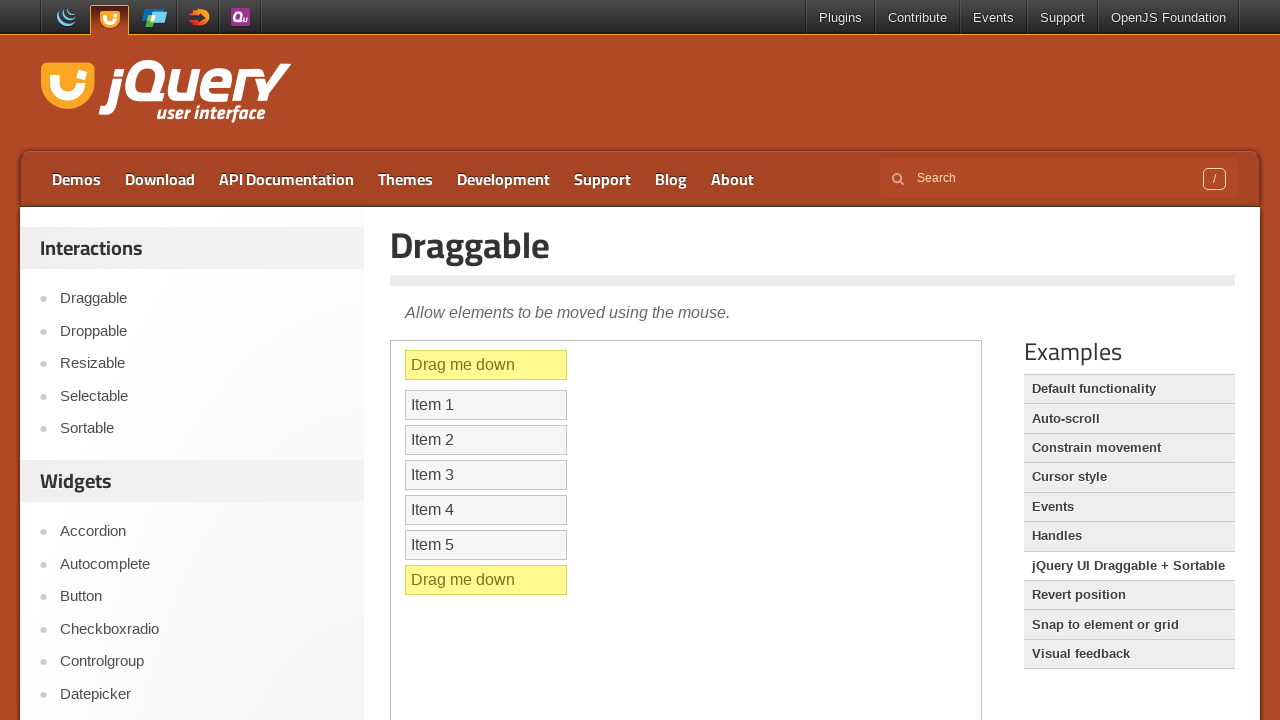